Navigates to a demo app, opens scroll section in a new tab, and scrolls to the bottom of the page

Starting URL: https://demoapps.qspiders.com/

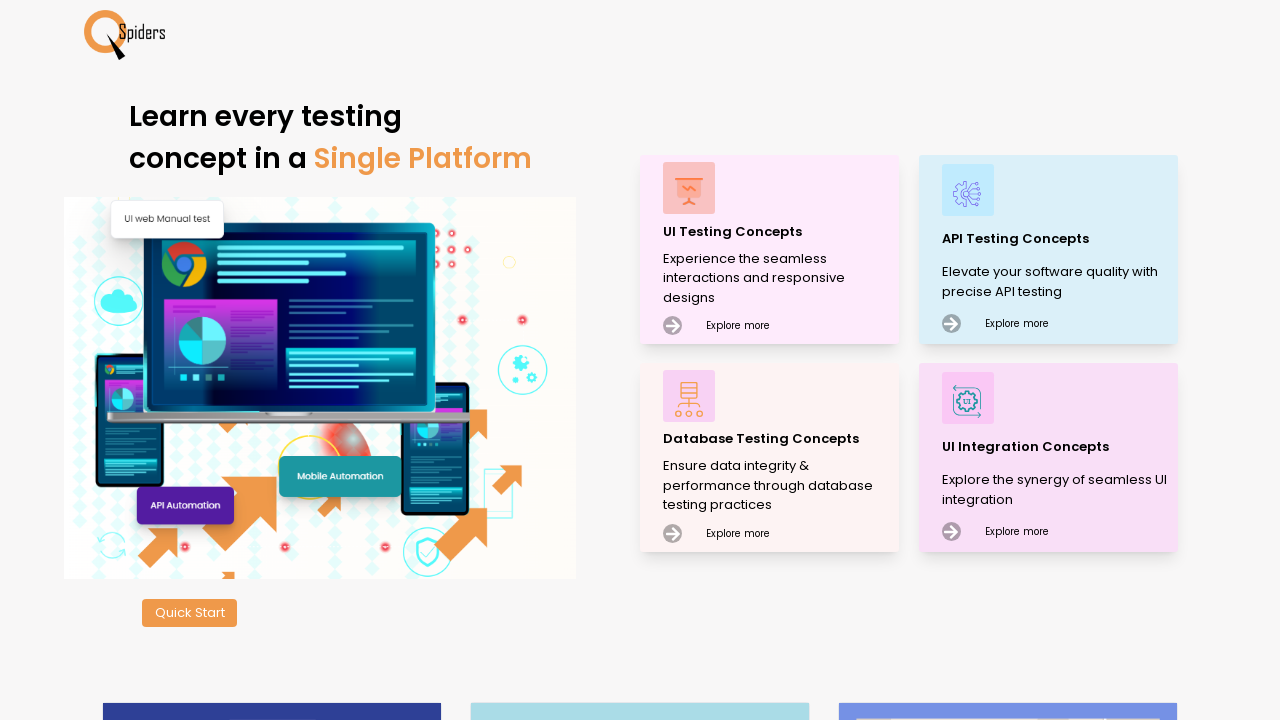

Clicked on UI Testing Concepts at (778, 232) on xpath=//p[text()='UI Testing Concepts']
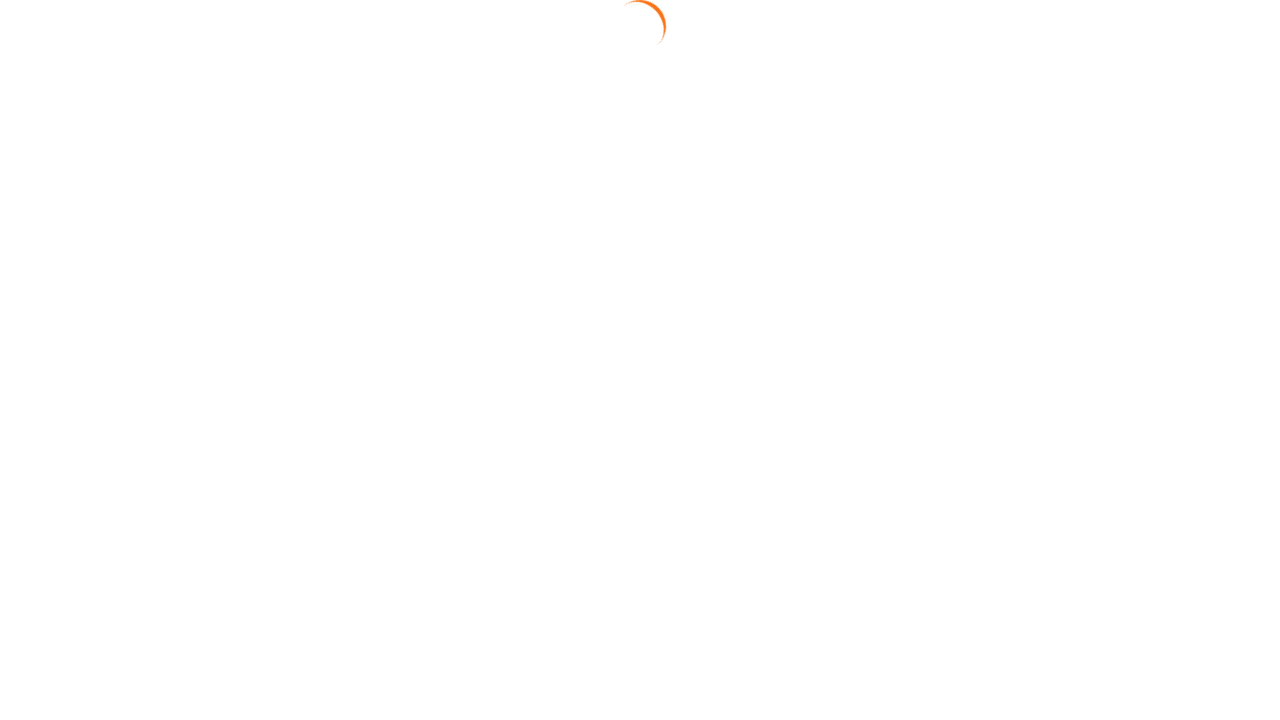

Clicked on Scroll section at (36, 579) on xpath=//section[text()='Scroll']
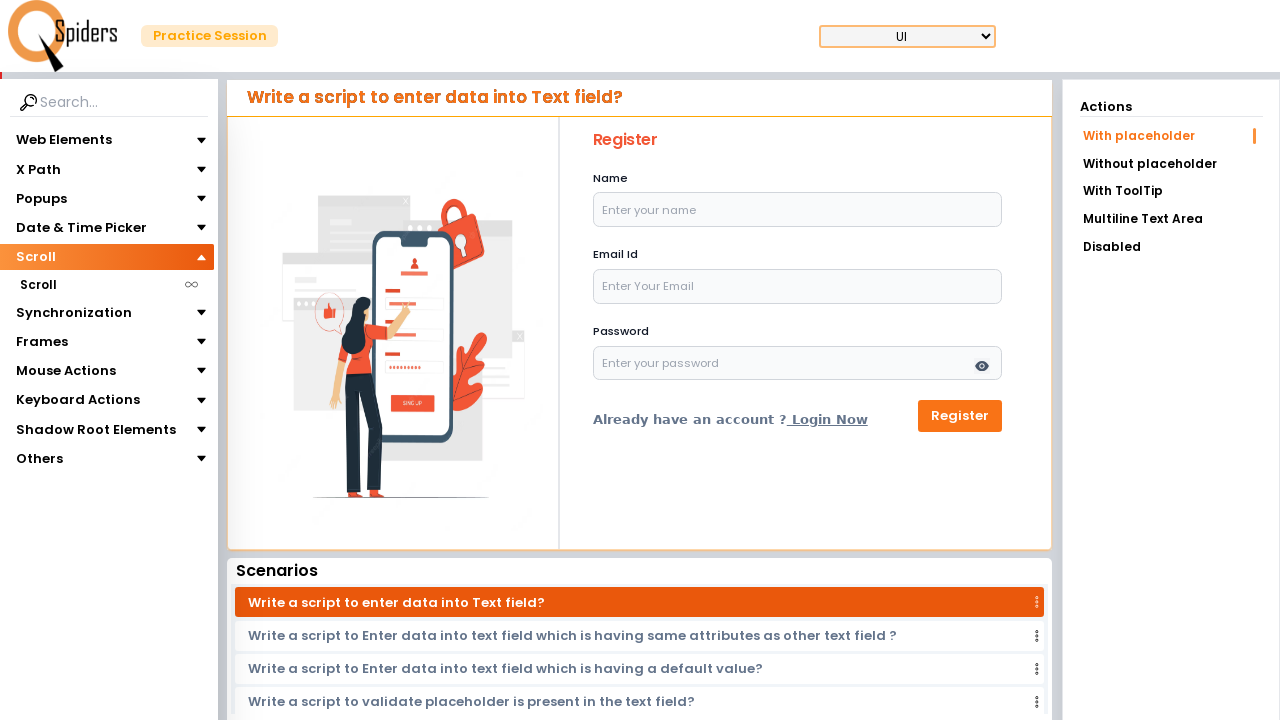

Clicked on Scroll subsection at (38, 285) on xpath=//section[text()='Scroll' and @class='poppins text-[14px]']
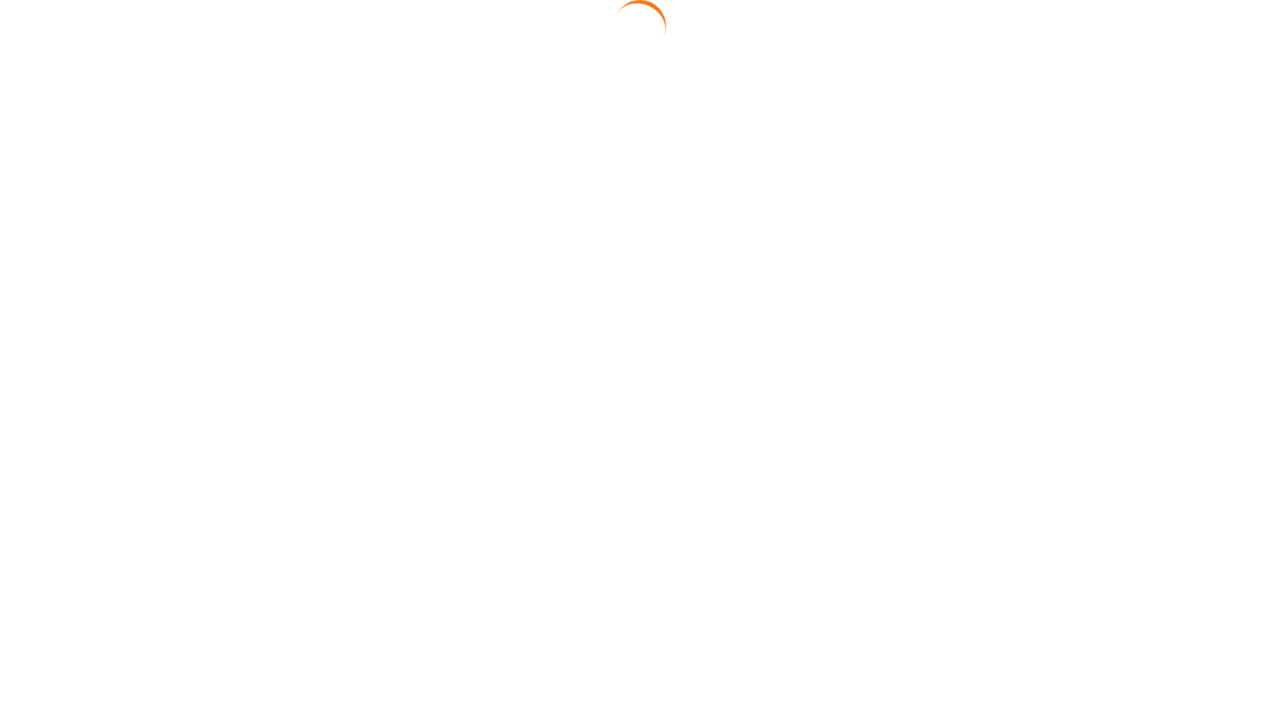

Clicked on new Infinite link at (1166, 221) on xpath=//a[@href='/ui/scroll/newInfinite']
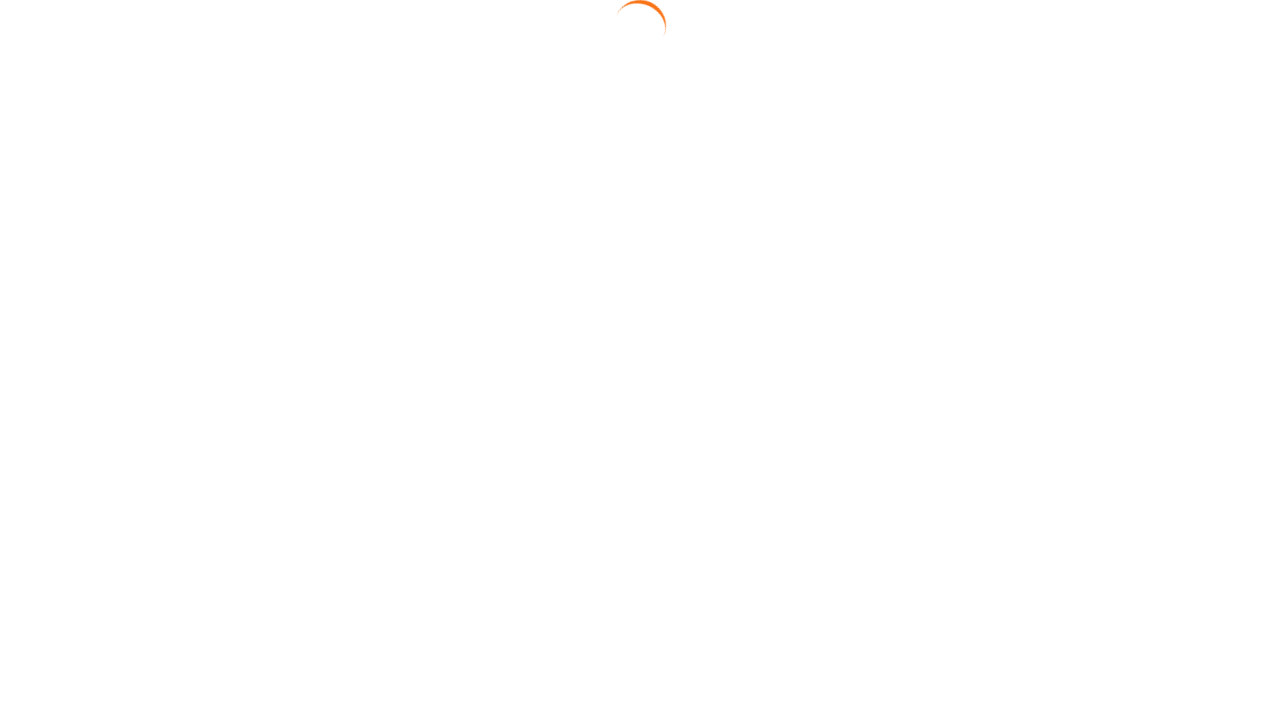

Clicked link to open scroll page in new tab at (644, 235) on xpath=//a[@href='/ui/scroll/newTabInfinite']
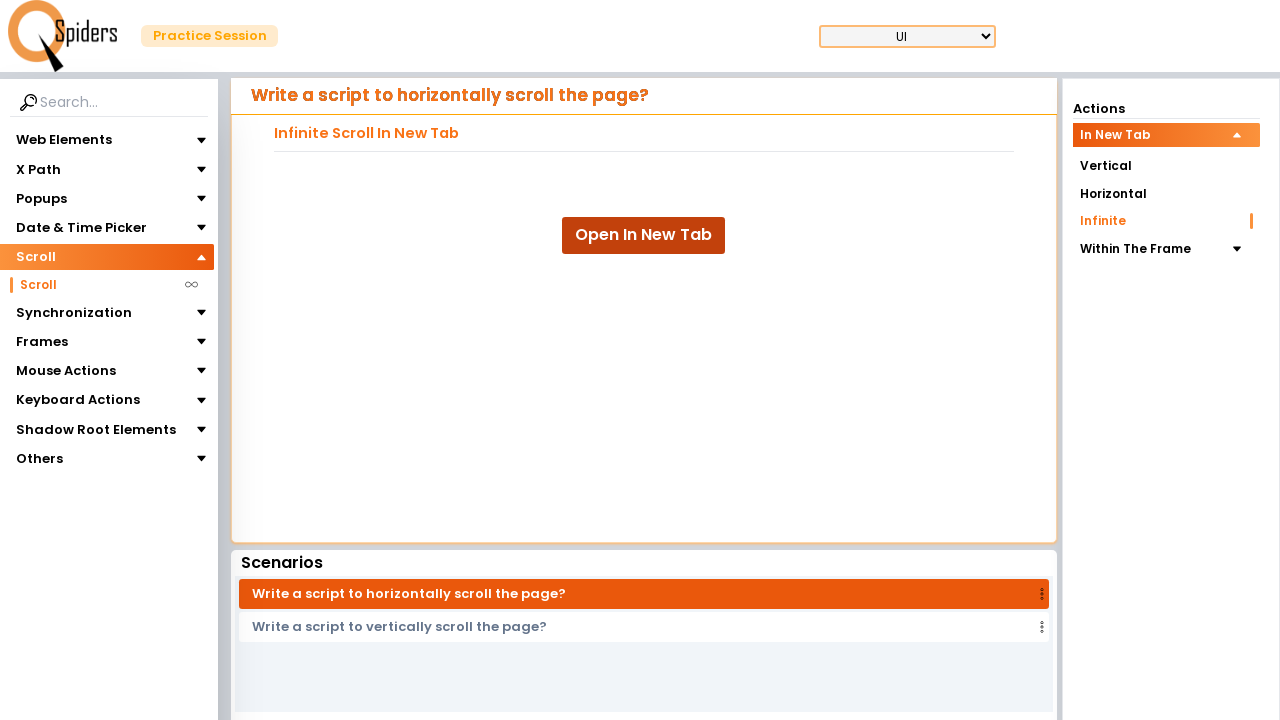

New tab loaded successfully
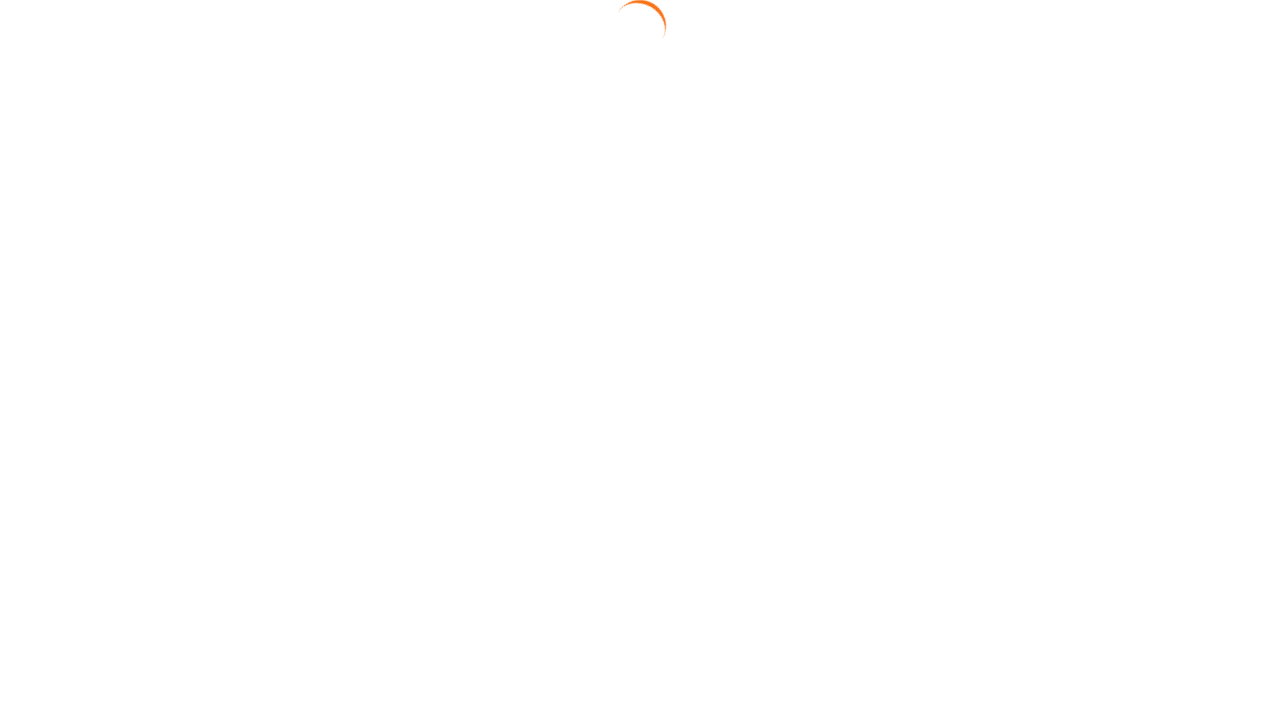

Scrolled to bottom of page
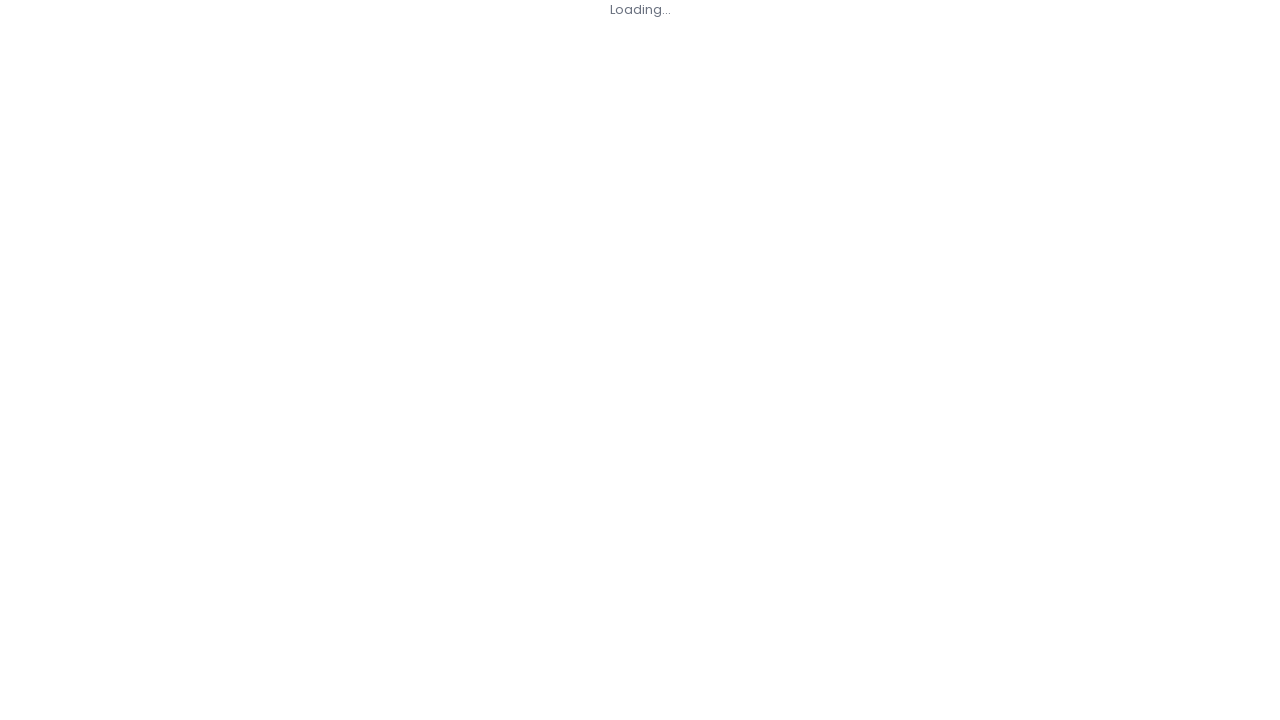

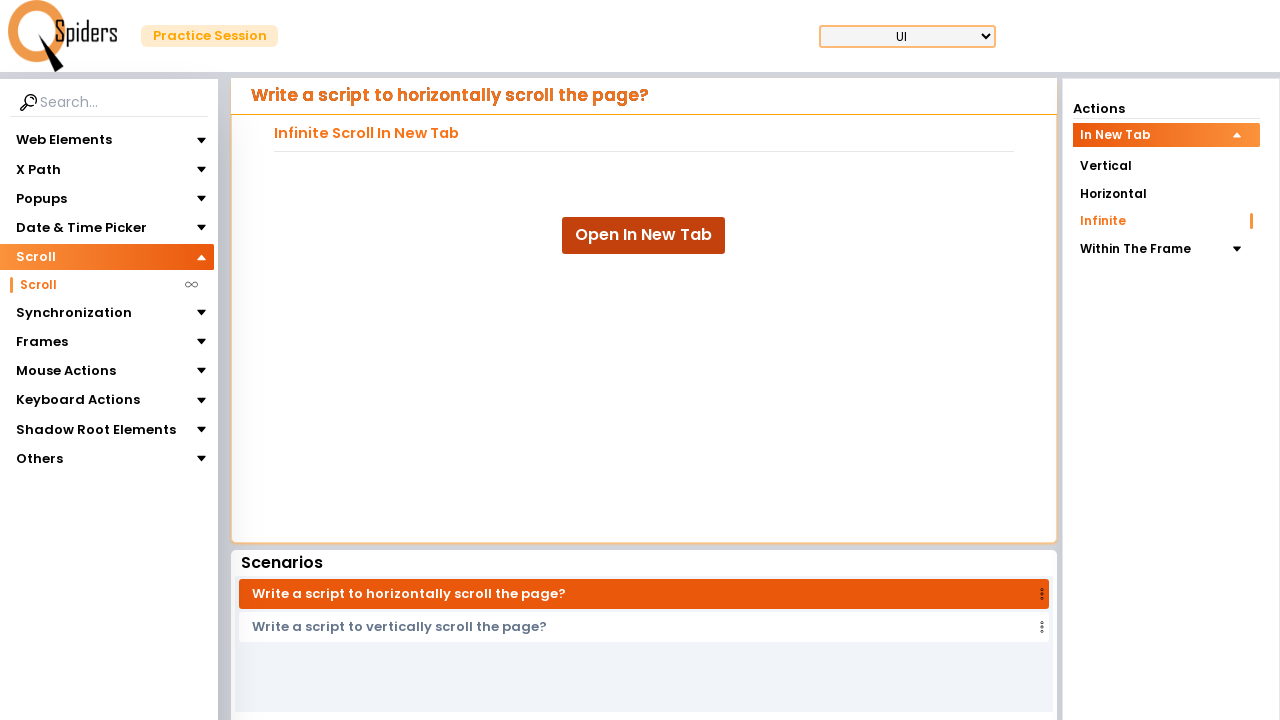